Tests drag and drop functionality within an iframe on the jQuery UI demo page by dragging an element and dropping it onto a target element

Starting URL: https://jqueryui.com/droppable/

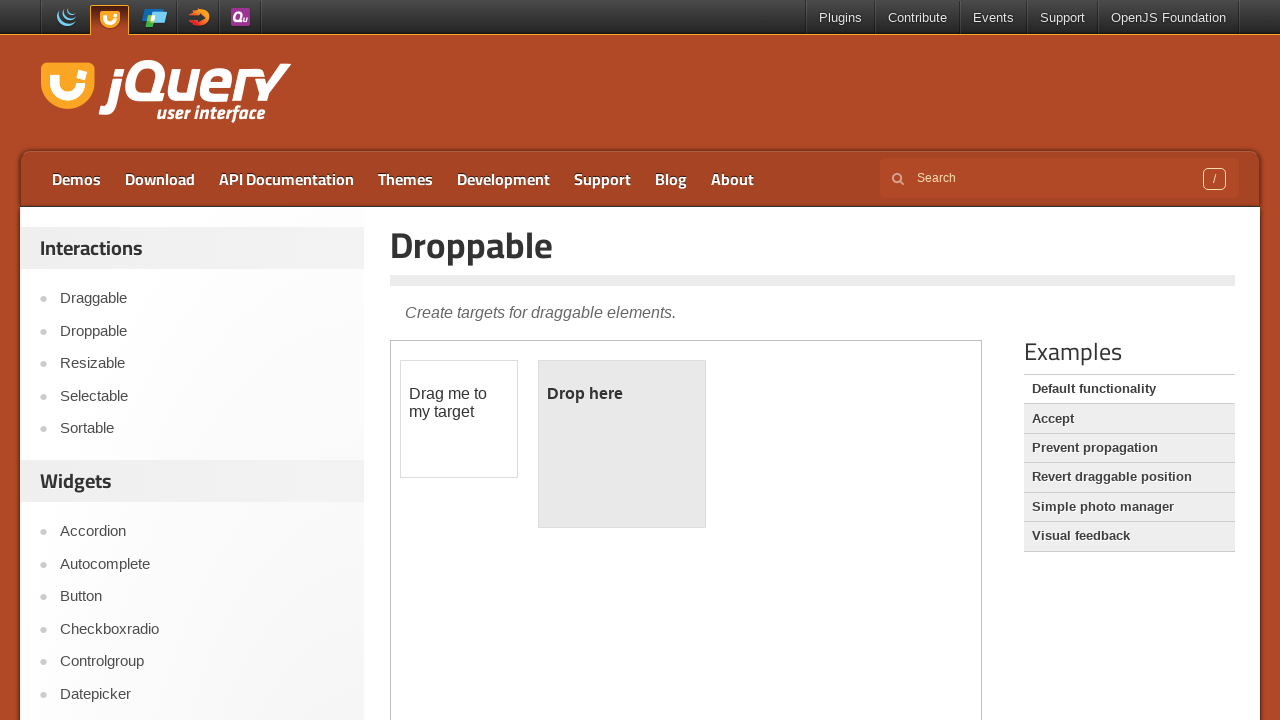

Navigated to jQuery UI droppable demo page
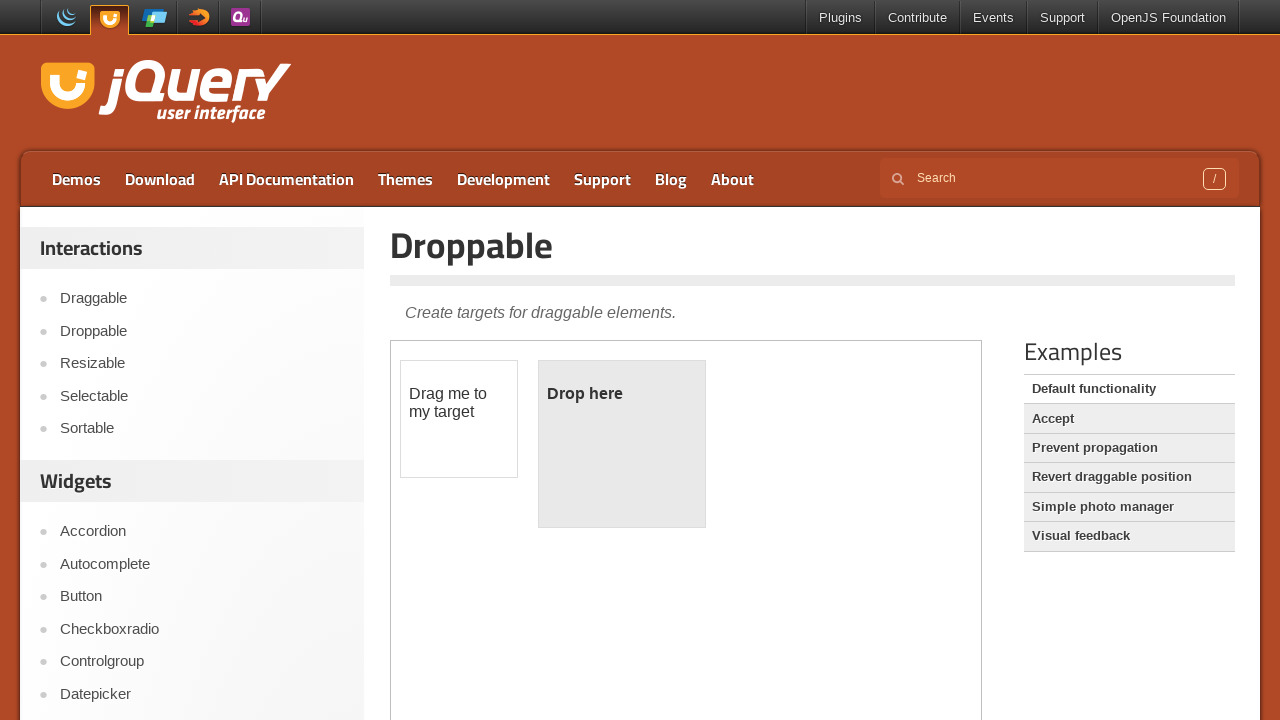

Found 1 iframe(s) on the page
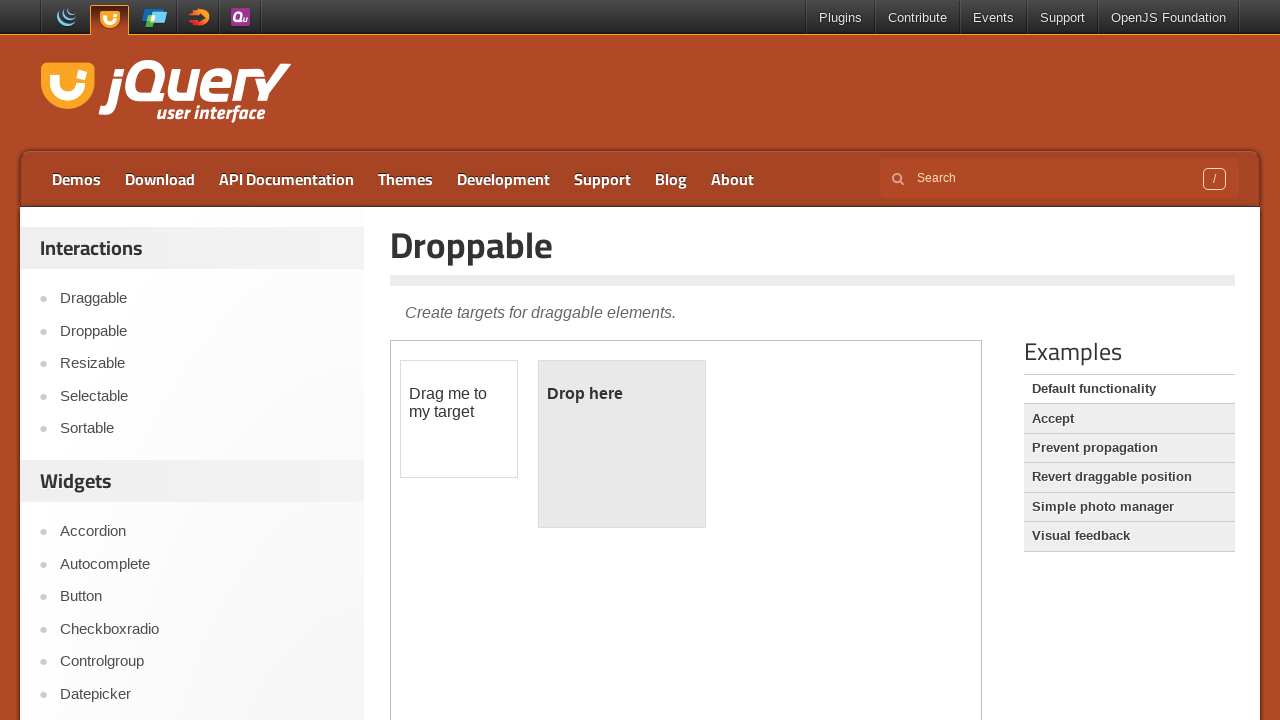

Located first iframe containing drag and drop demo
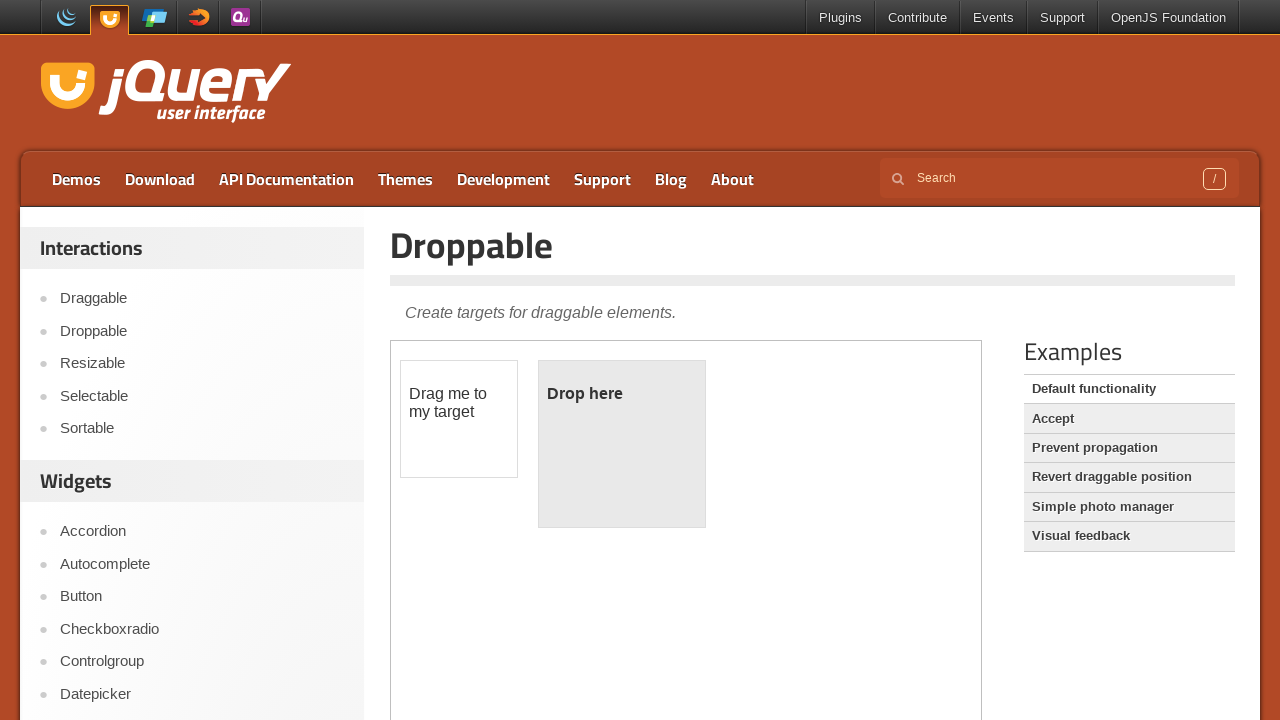

Located draggable element with id 'draggable' in iframe
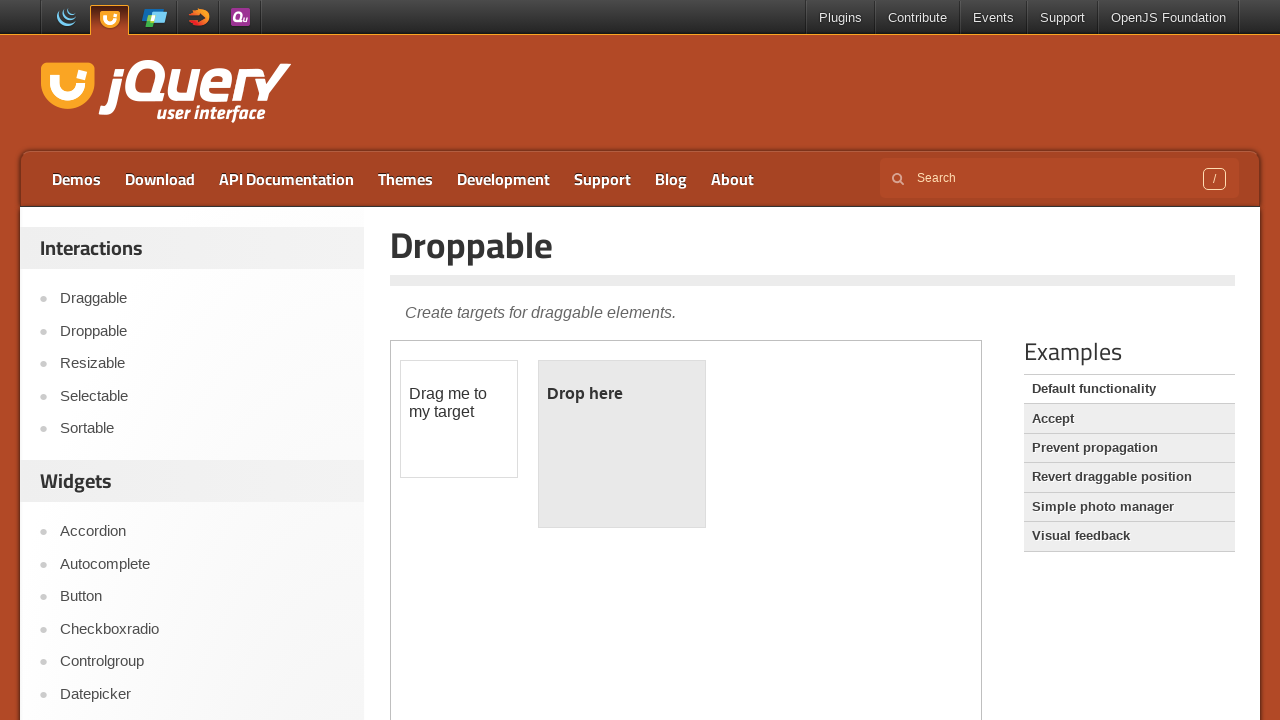

Located droppable target element with id 'droppable' in iframe
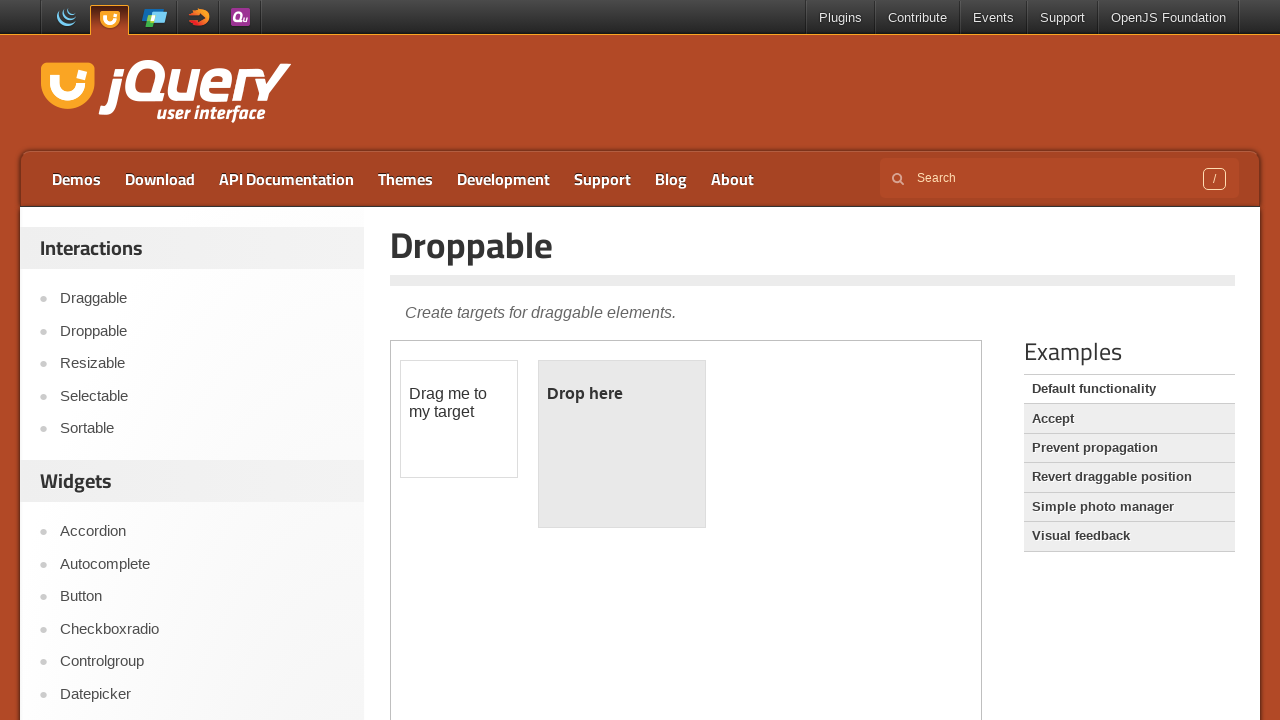

Dragged draggable element onto droppable target at (622, 444)
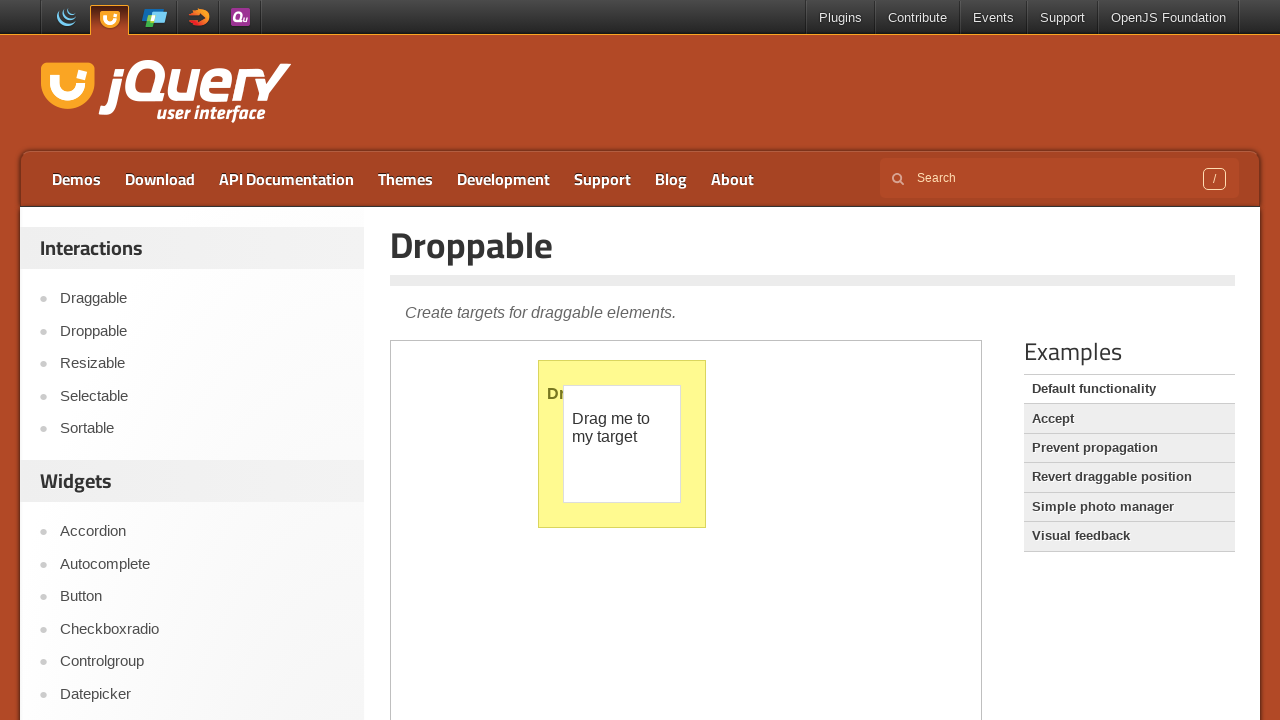

Waited 2 seconds for drag and drop action to complete
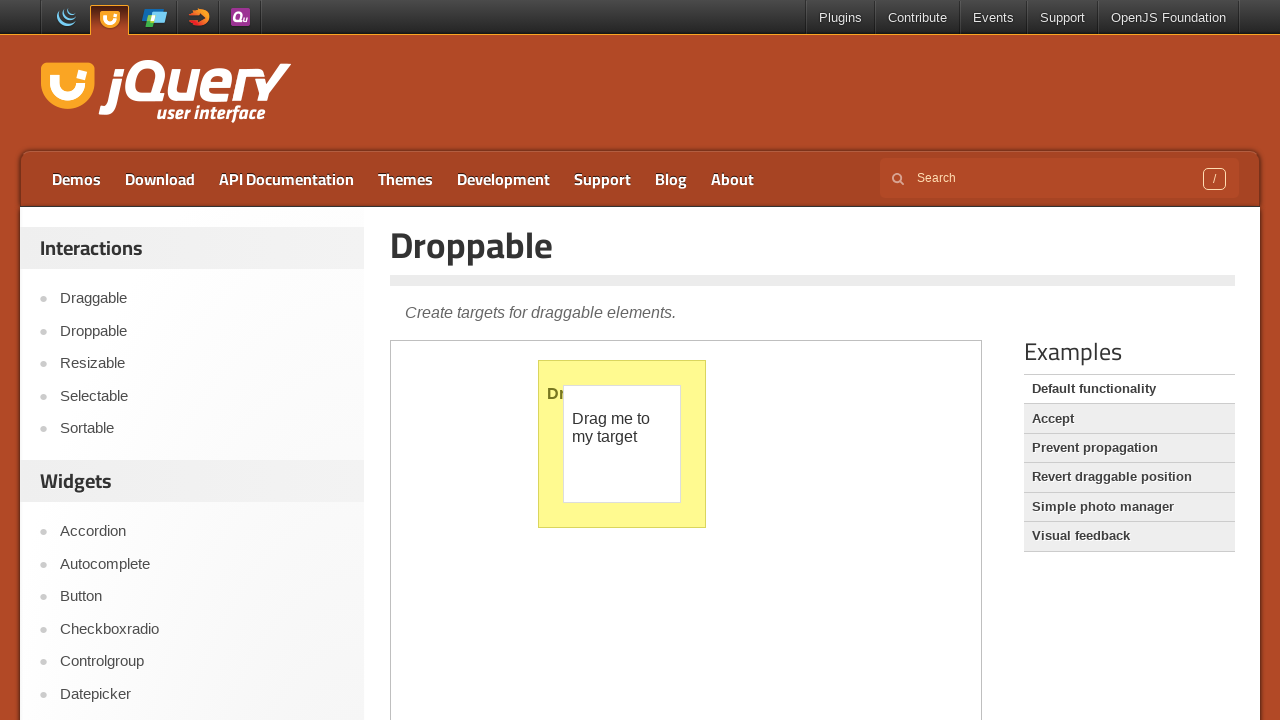

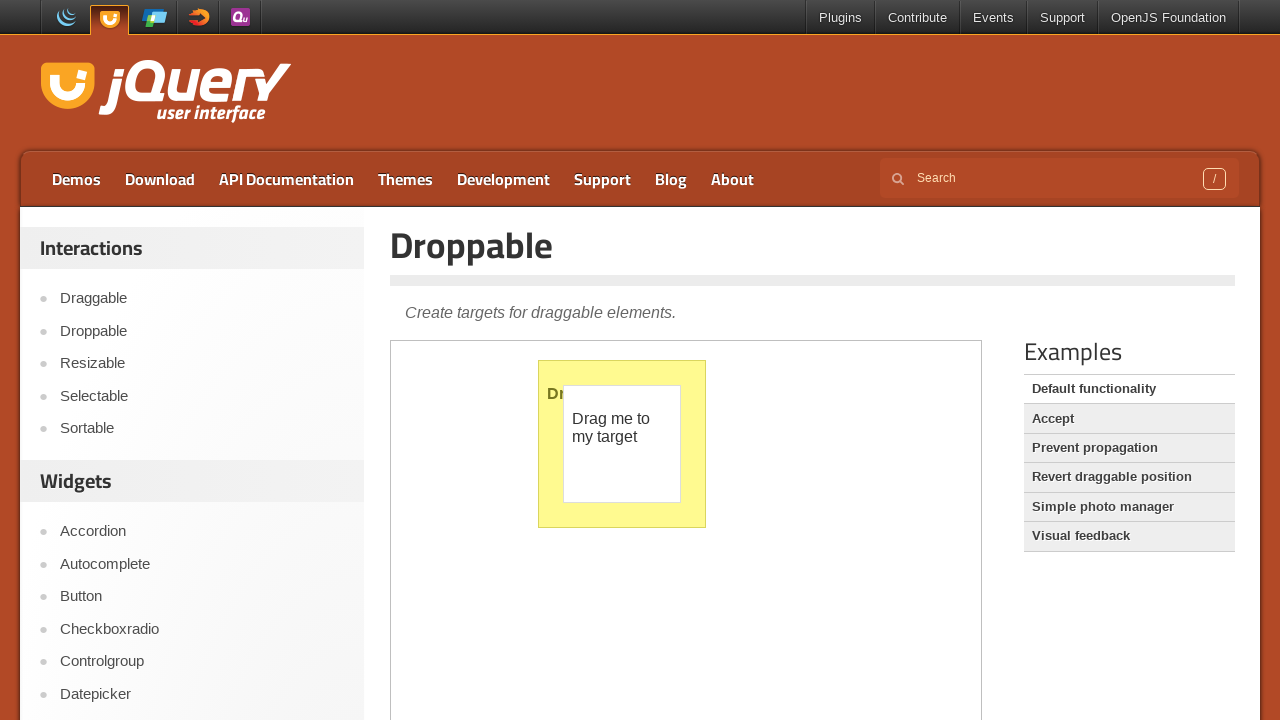